Tests dropdown selection functionality by selecting options using different methods (by text, value, and index), then iterates through radio buttons and clicks the one with value "user".

Starting URL: https://rahulshettyacademy.com/loginpagePractise/

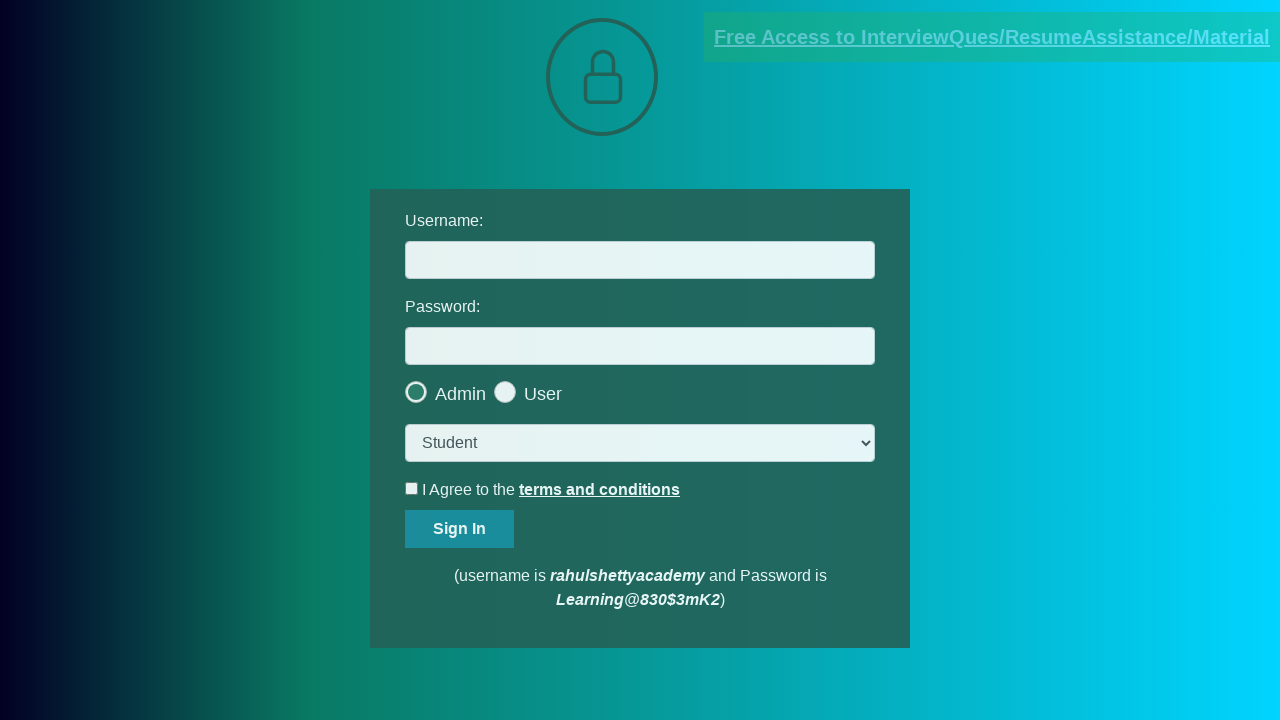

Selected 'Teacher' option from dropdown by text on [data-style]
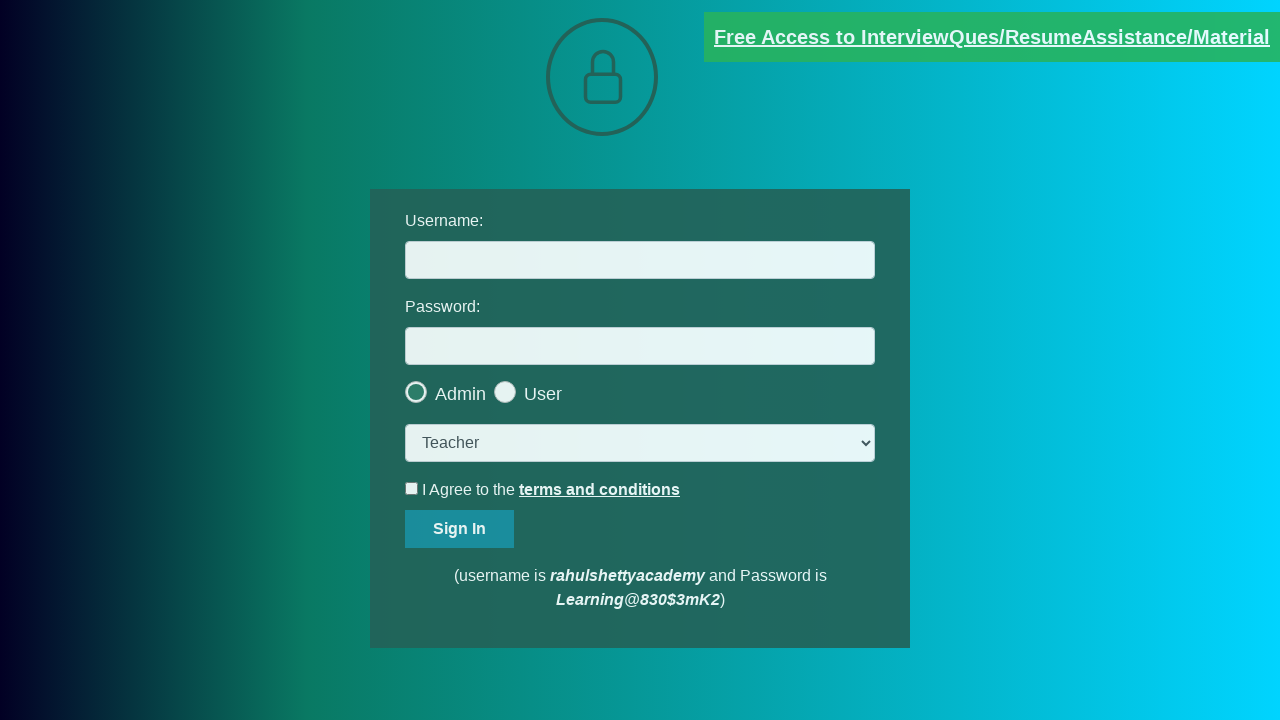

Selected dropdown option by value 'stud' on [data-style]
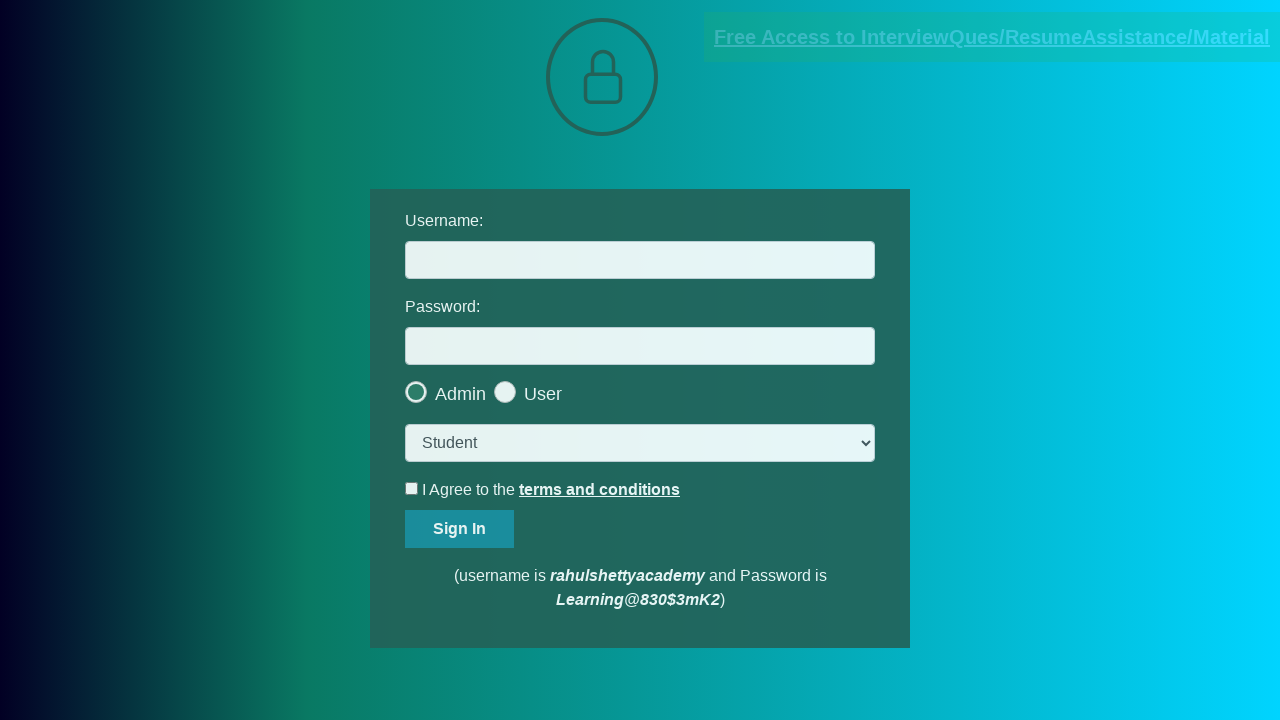

Selected dropdown option by index 2 (3rd option) on [data-style]
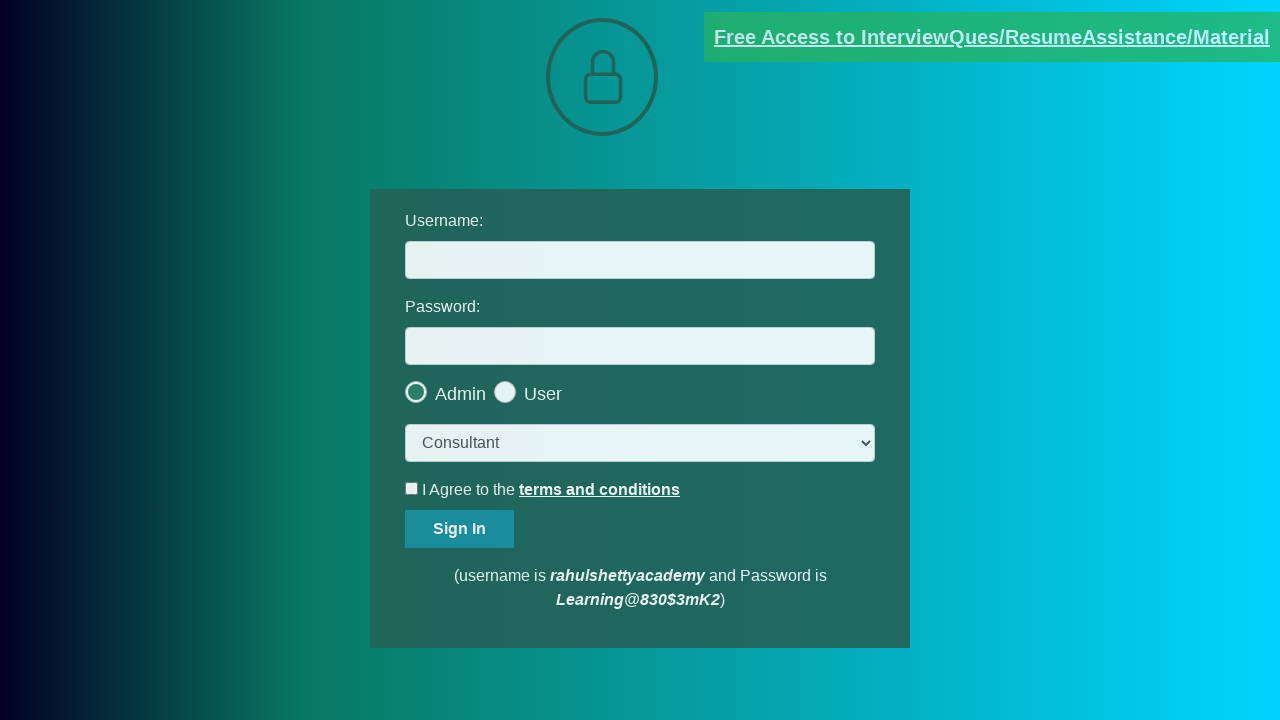

Located all radio buttons on the page
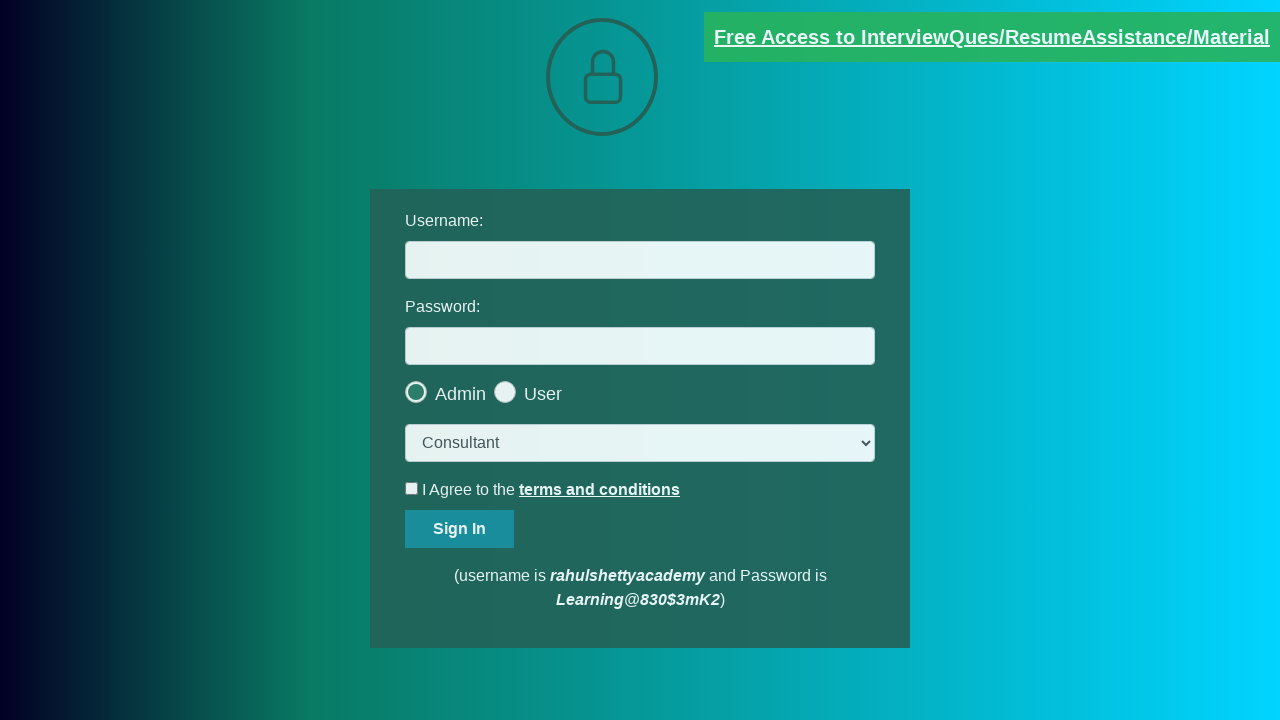

Clicked radio button with value 'user' at (568, 387) on [type='radio'] >> nth=1
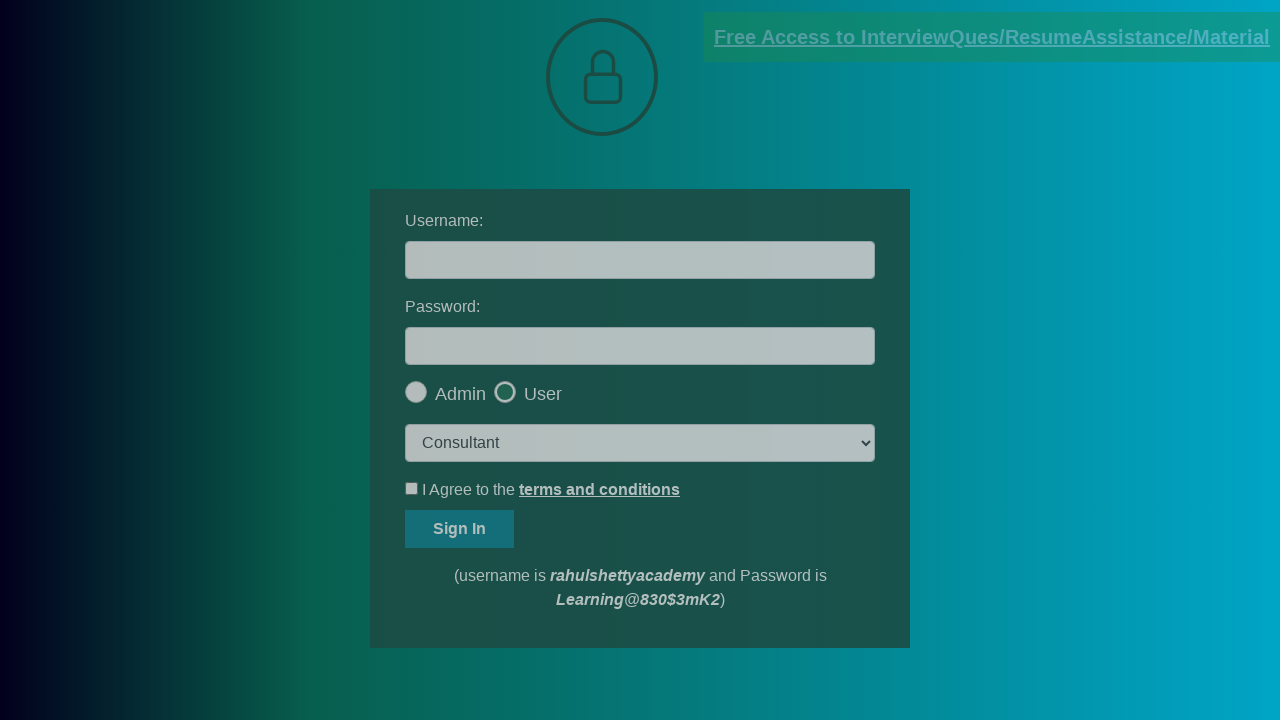

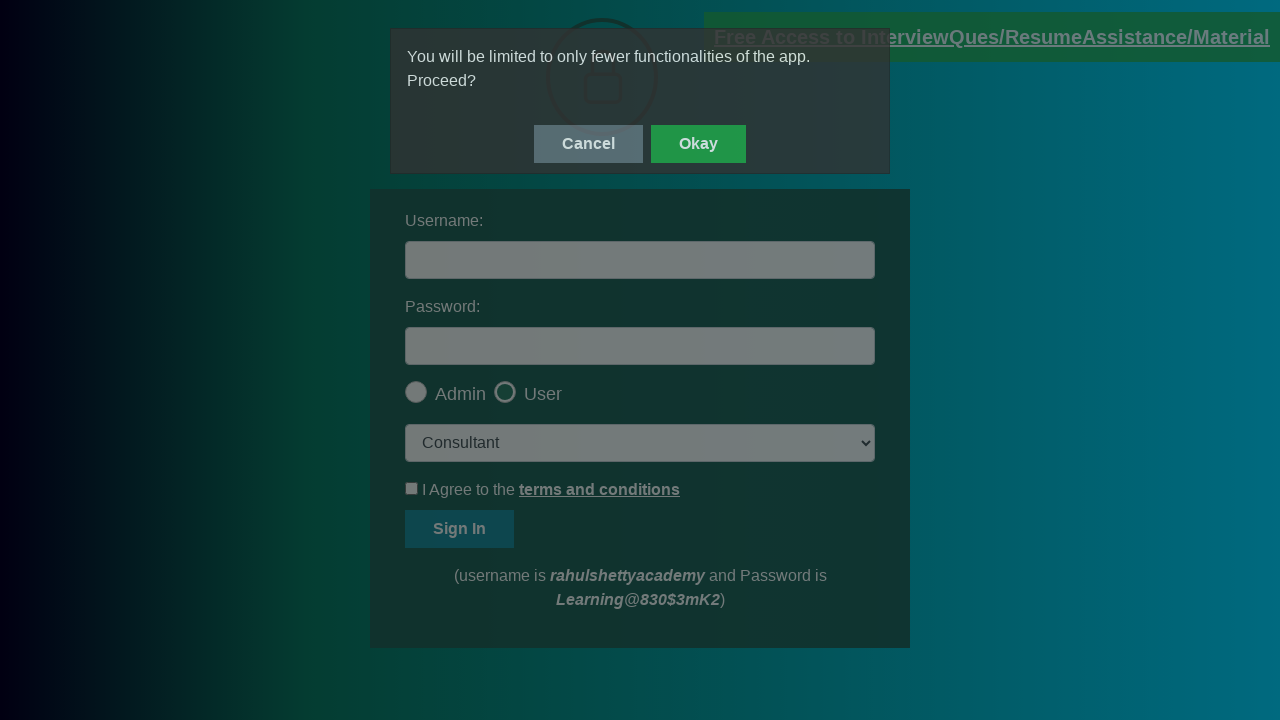